Tests navigation through a multi-level dropdown menu by hovering over menu items (Courses -> Oracle -> Oracle SQL and PLSQL course) and clicking on the final option

Starting URL: http://greenstech.in/selenium-course-content.html

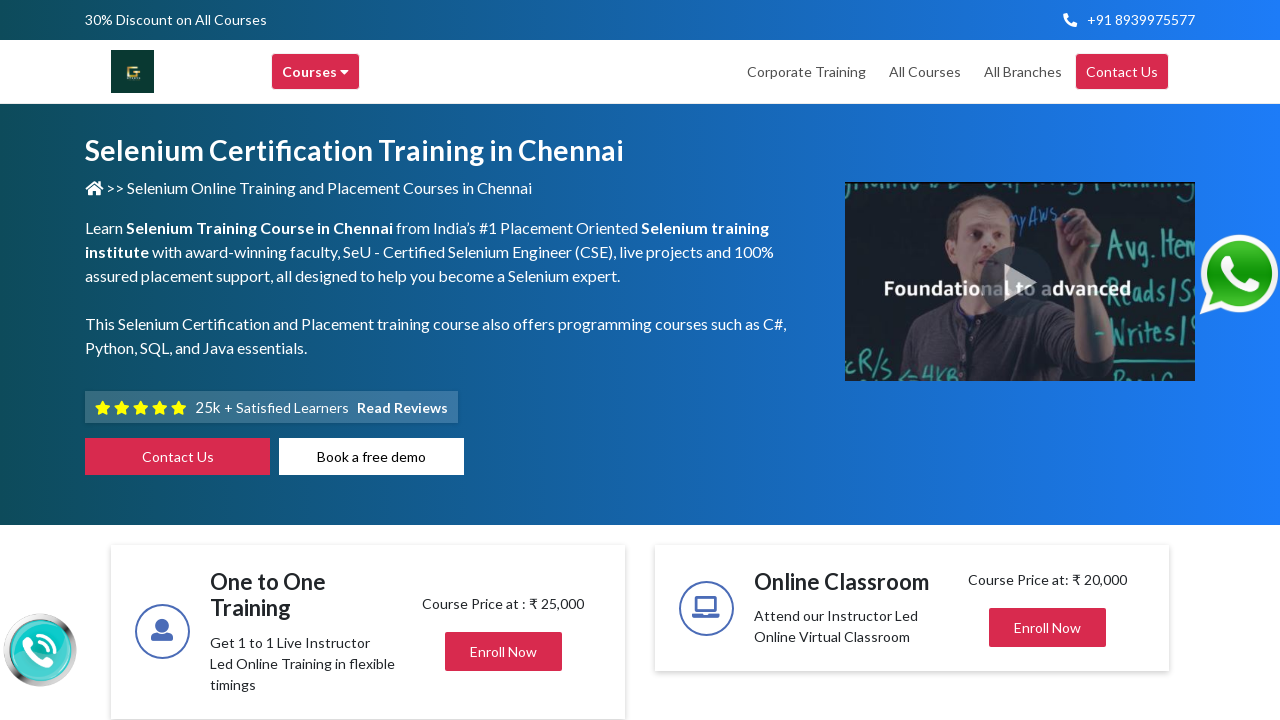

Hovered over 'Courses' menu item at (316, 72) on xpath=//div[@title='Courses']
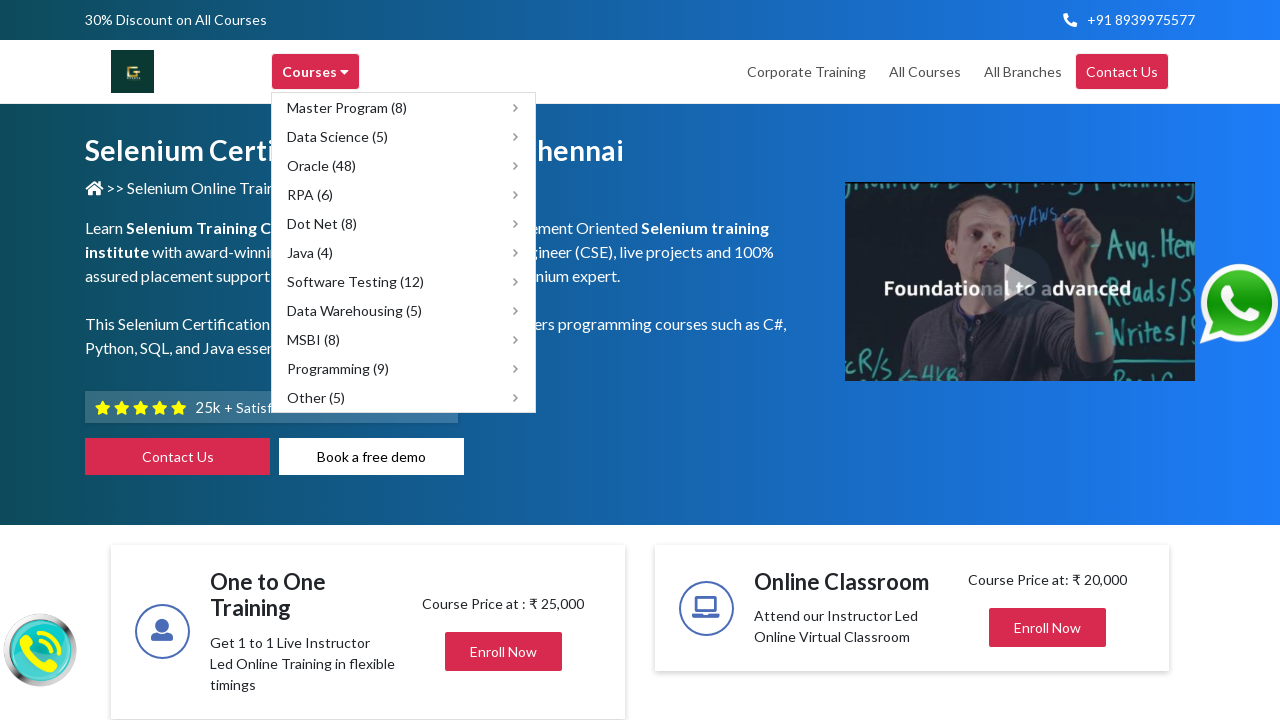

Hovered over 'Oracle' submenu item at (404, 166) on xpath=//div[@title='Oracle']
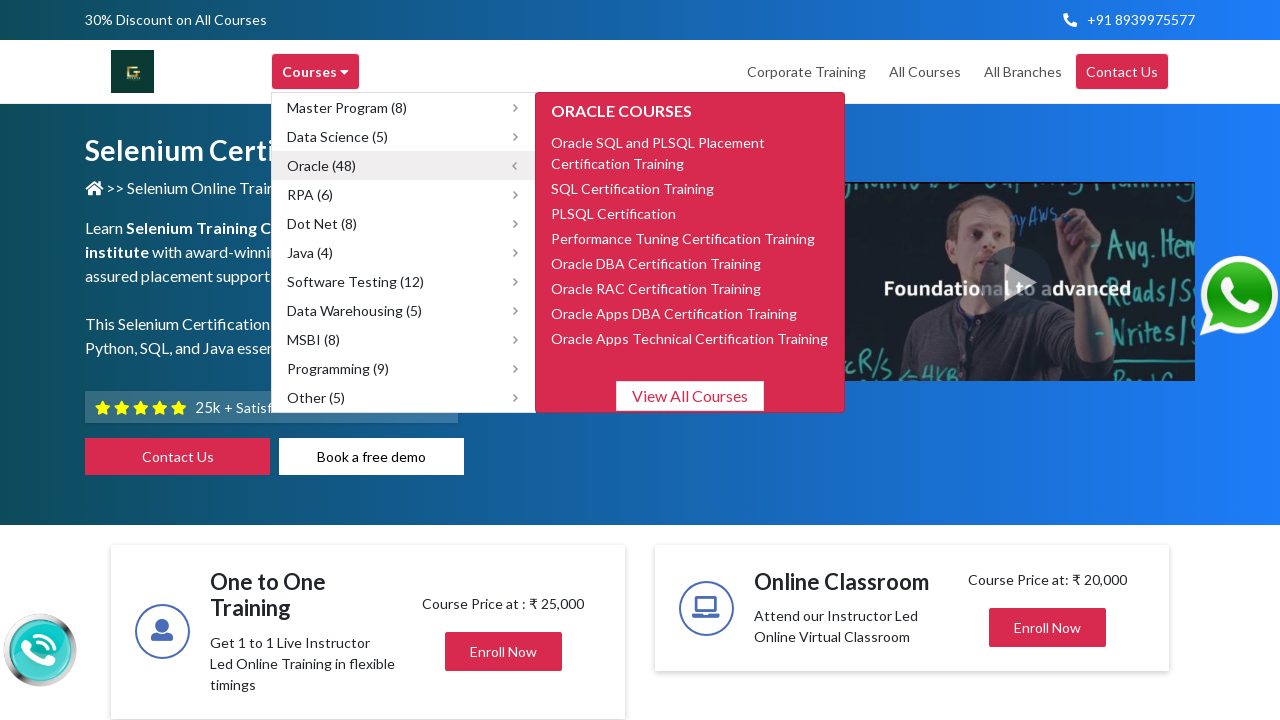

Hovered over 'Oracle SQL and PLSQL Placement Certification Training' course option at (658, 142) on xpath=//span[text()='Oracle SQL and PLSQL Placement Certification Training']
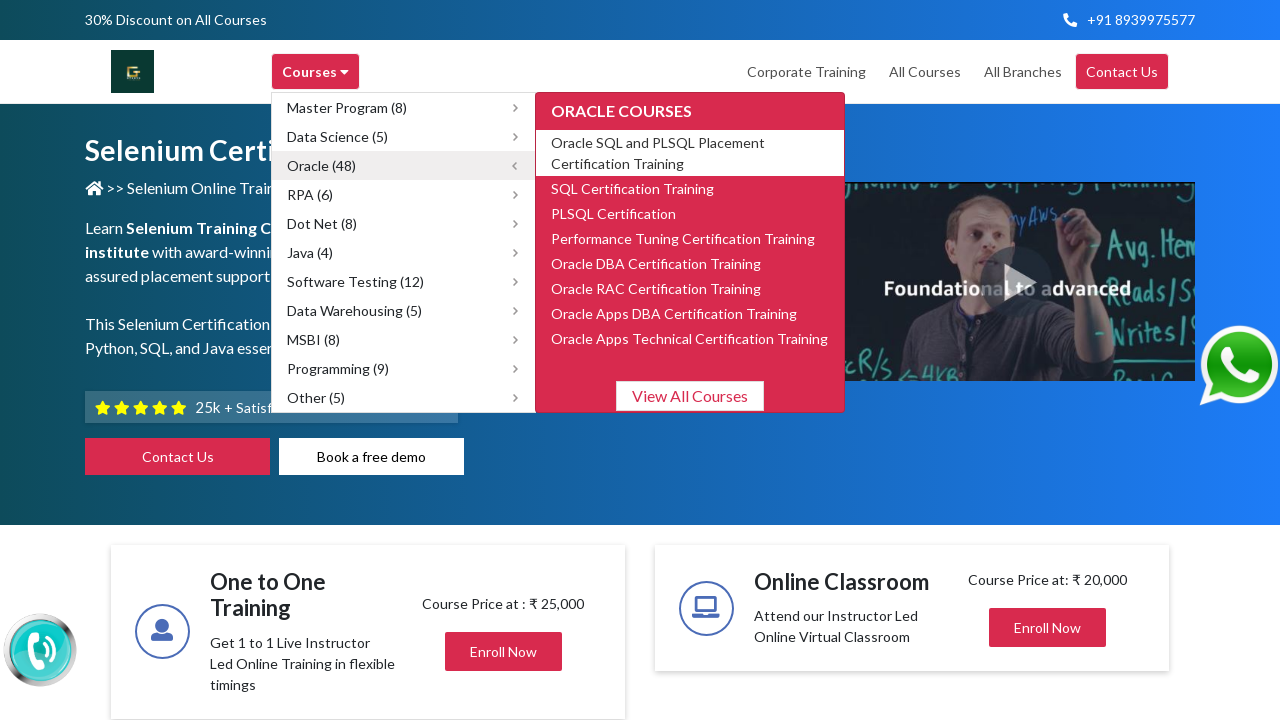

Clicked on 'Oracle SQL and PLSQL Placement Certification Training' course at (658, 142) on xpath=//span[text()='Oracle SQL and PLSQL Placement Certification Training']
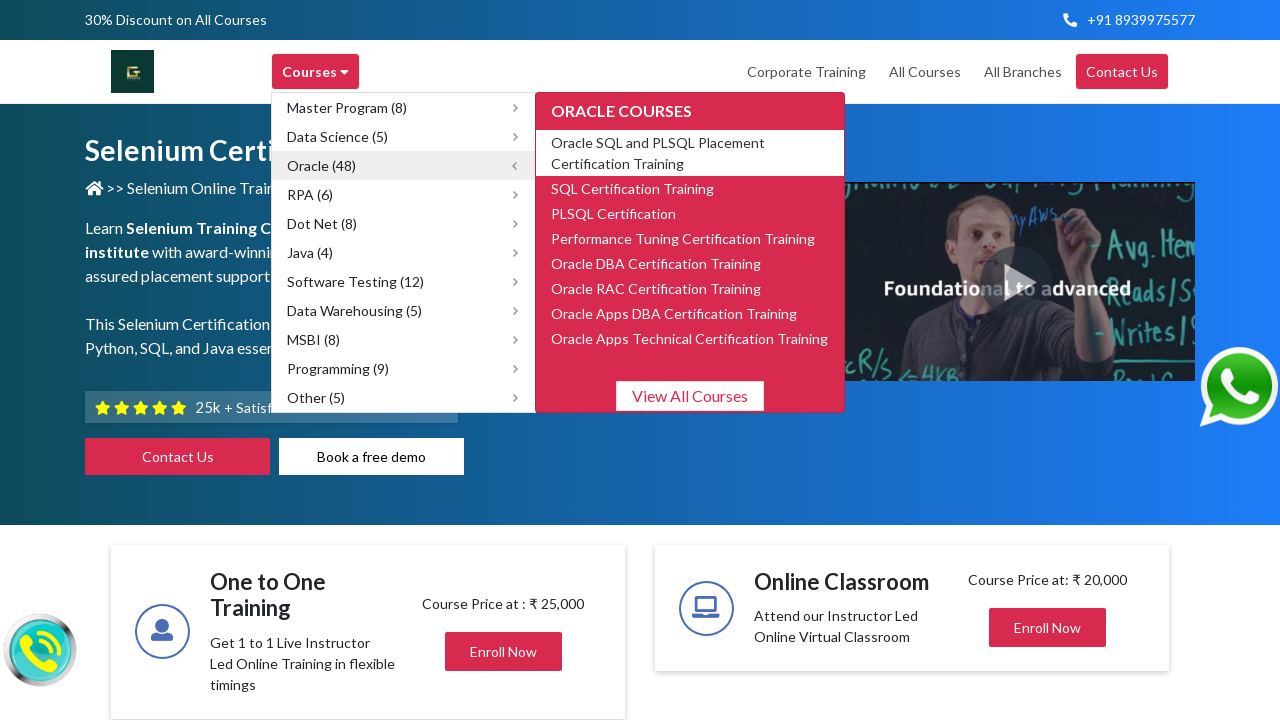

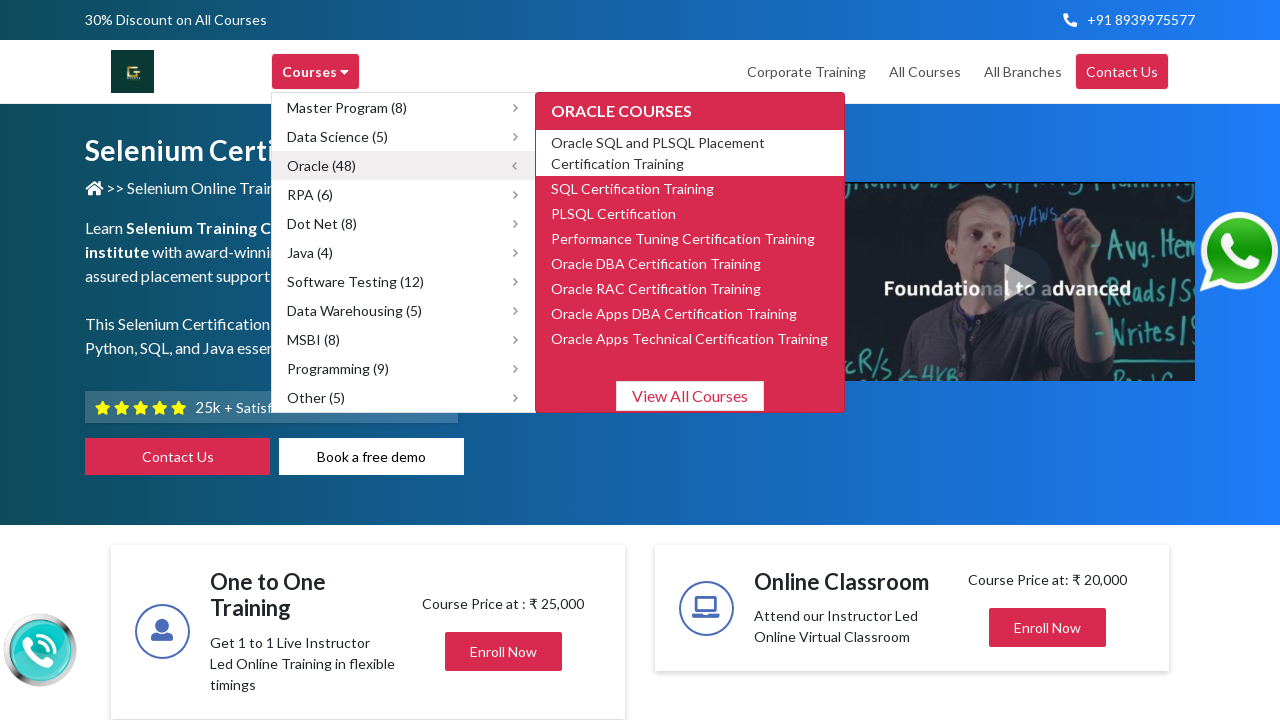